Tests handling of a prompt dialog by clicking the prompt button and accepting with text input

Starting URL: https://demoqa.com/alerts

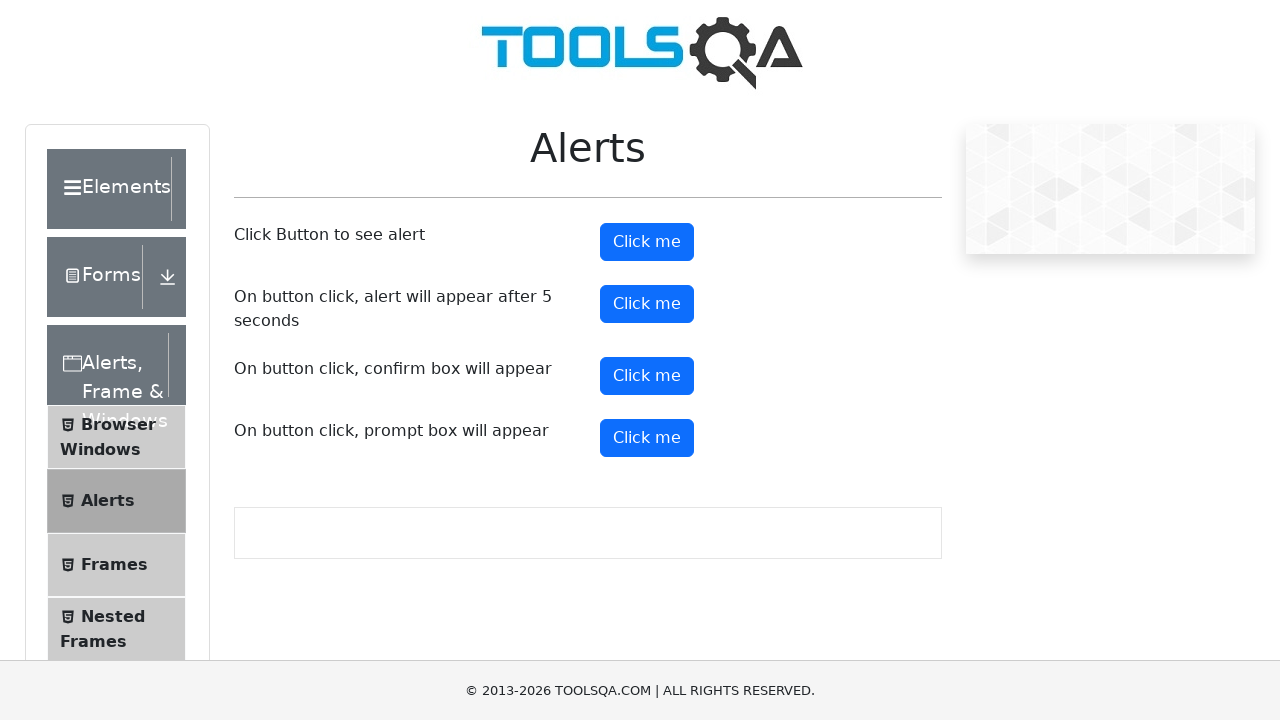

Set up dialog handler to accept prompt with text 'Hello Antar'
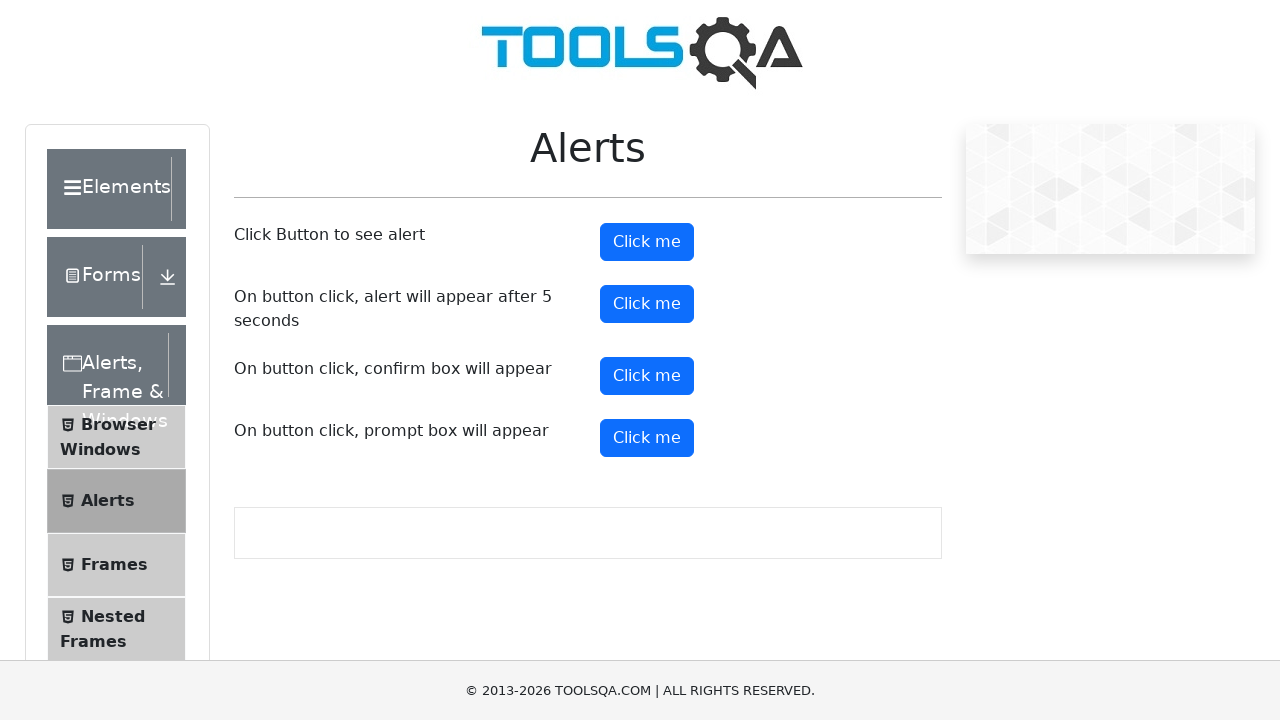

Clicked the prompt button to trigger prompt dialog at (647, 438) on xpath=//button[@id='promtButton']
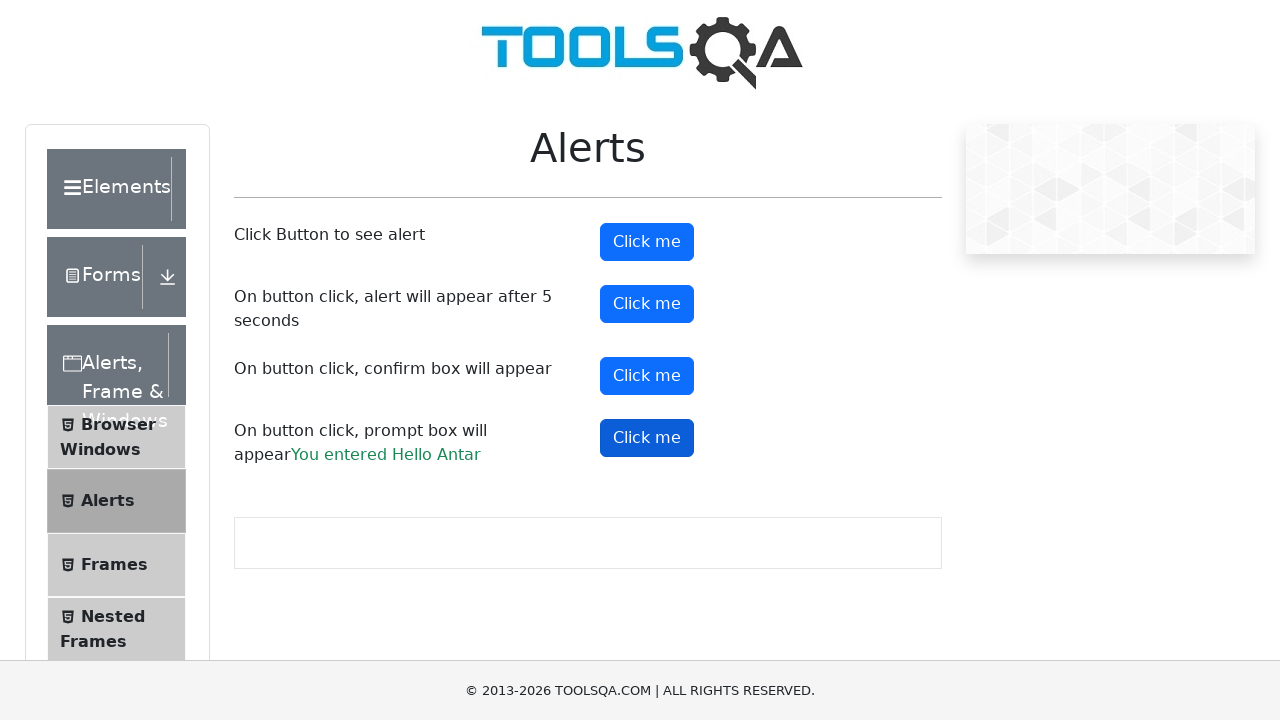

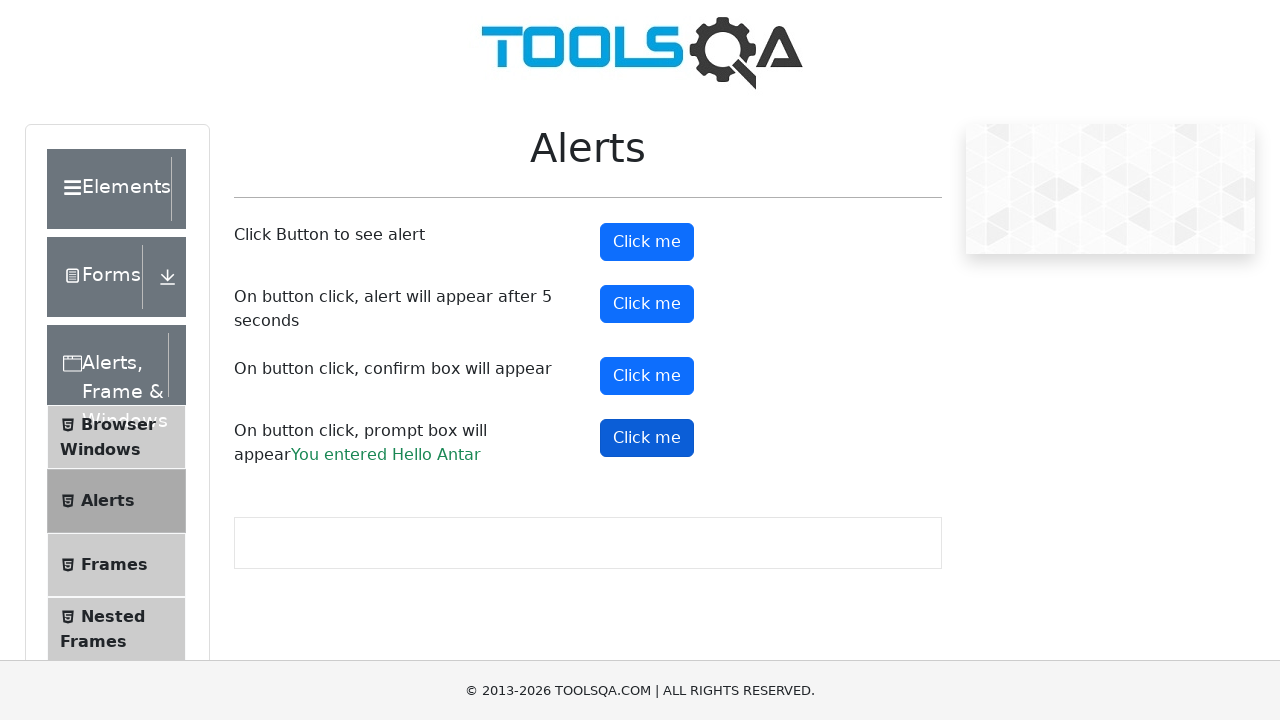